Navigates to an automation practice page and verifies that a product table with rows and columns is displayed correctly

Starting URL: https://www.rahulshettyacademy.com/AutomationPractice/

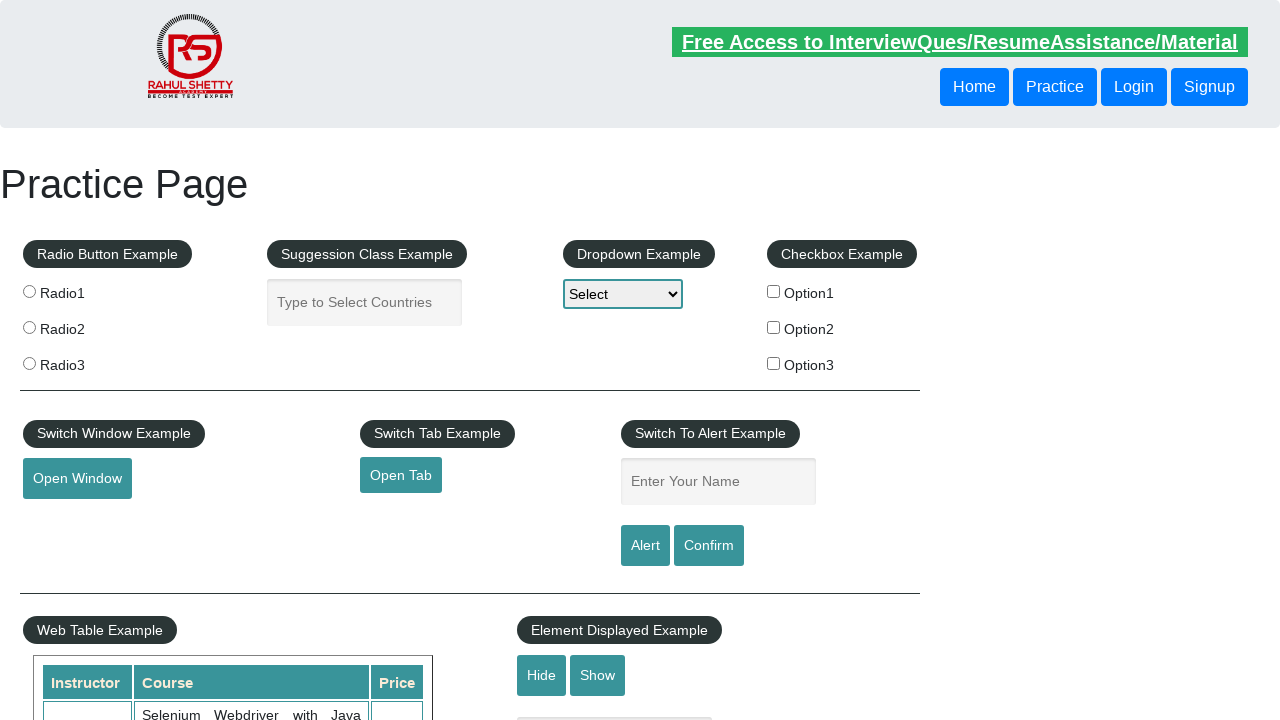

Navigated to automation practice page
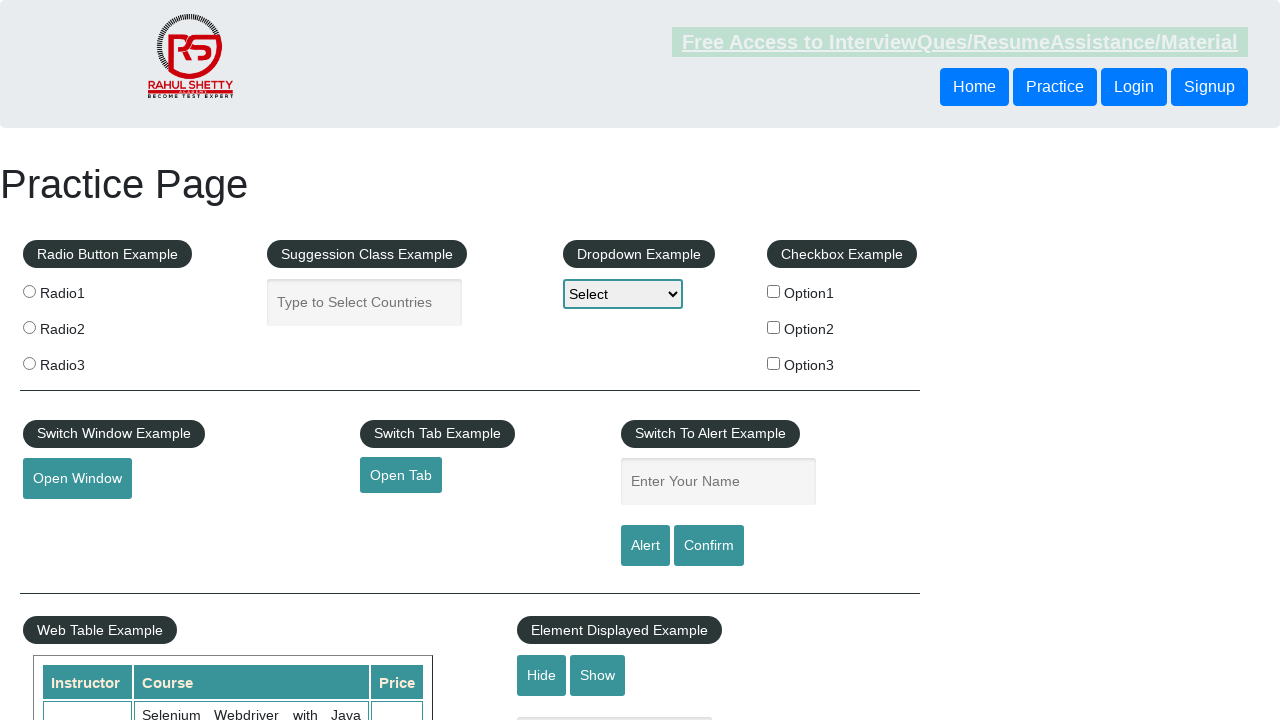

Product table is now visible
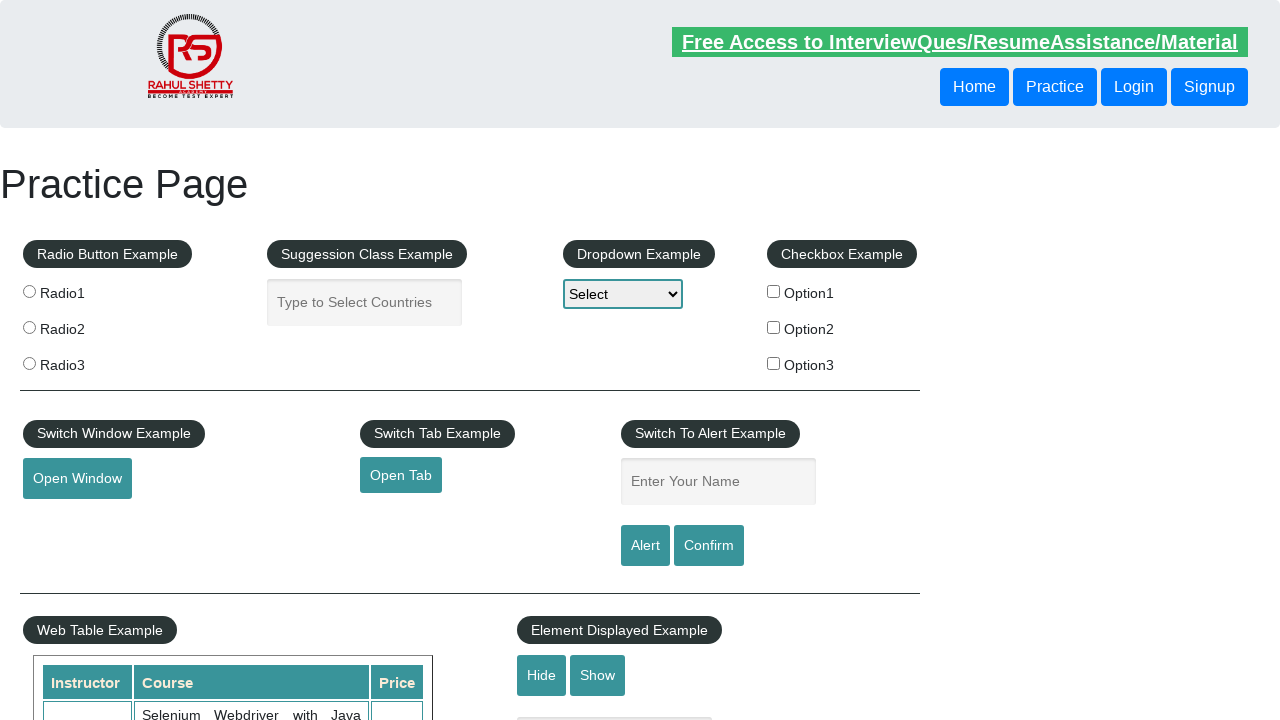

Product table rows are present
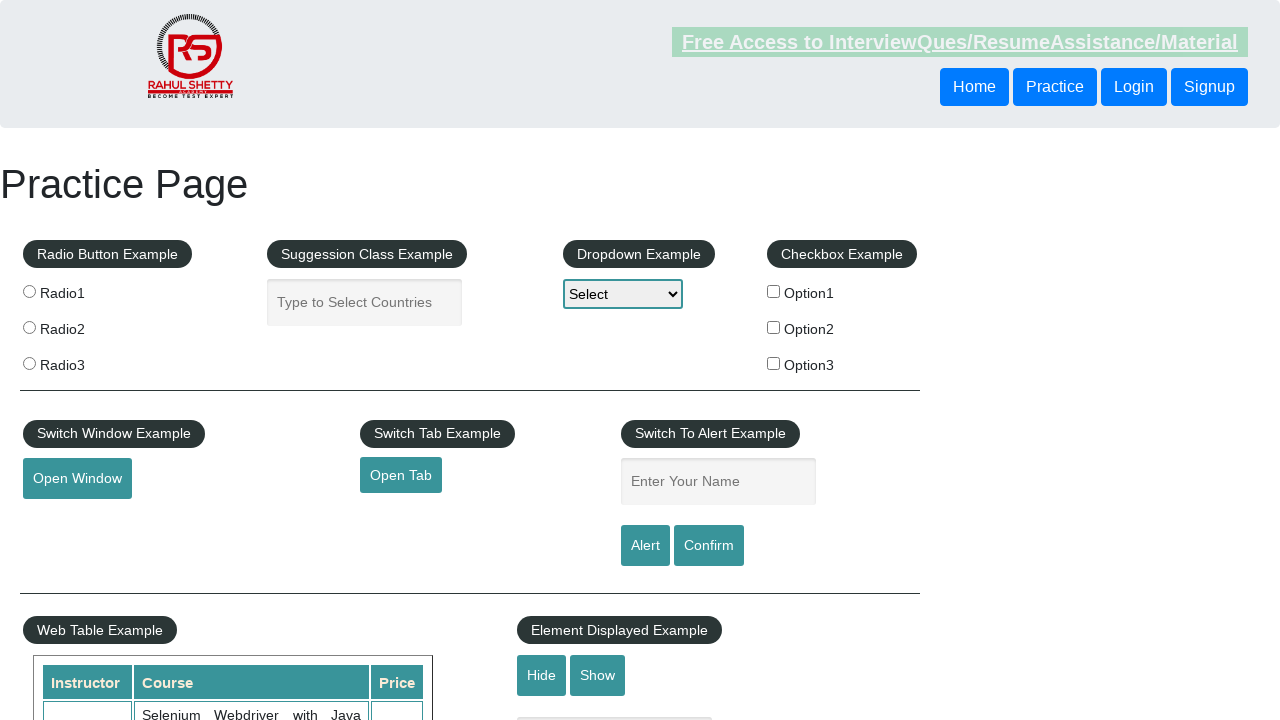

Product table headers are present
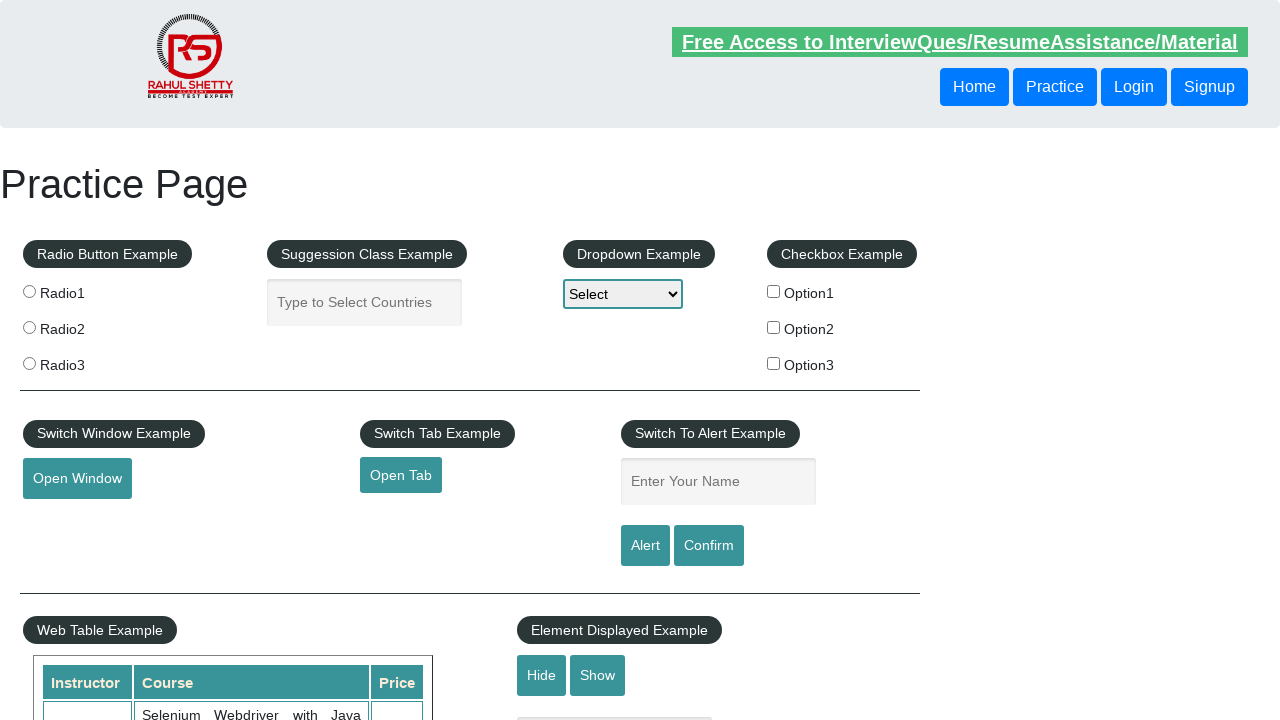

Third row, first column cell is present
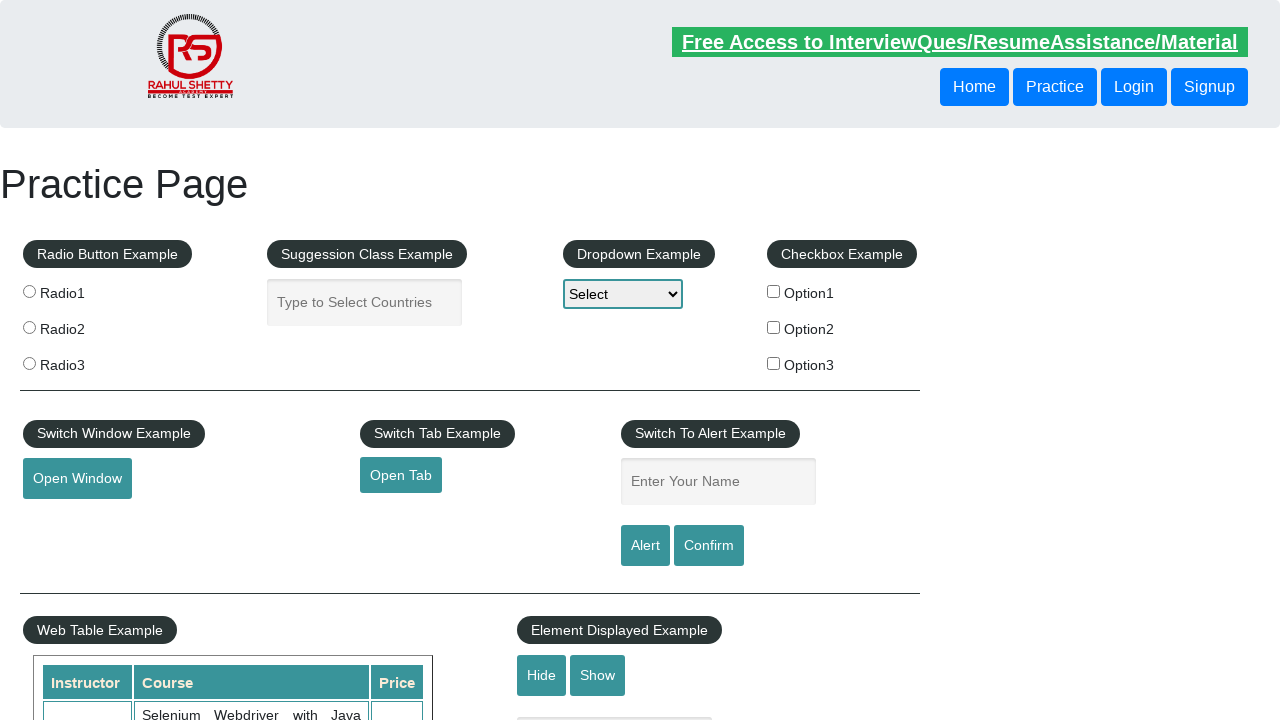

Third row, second column cell is present
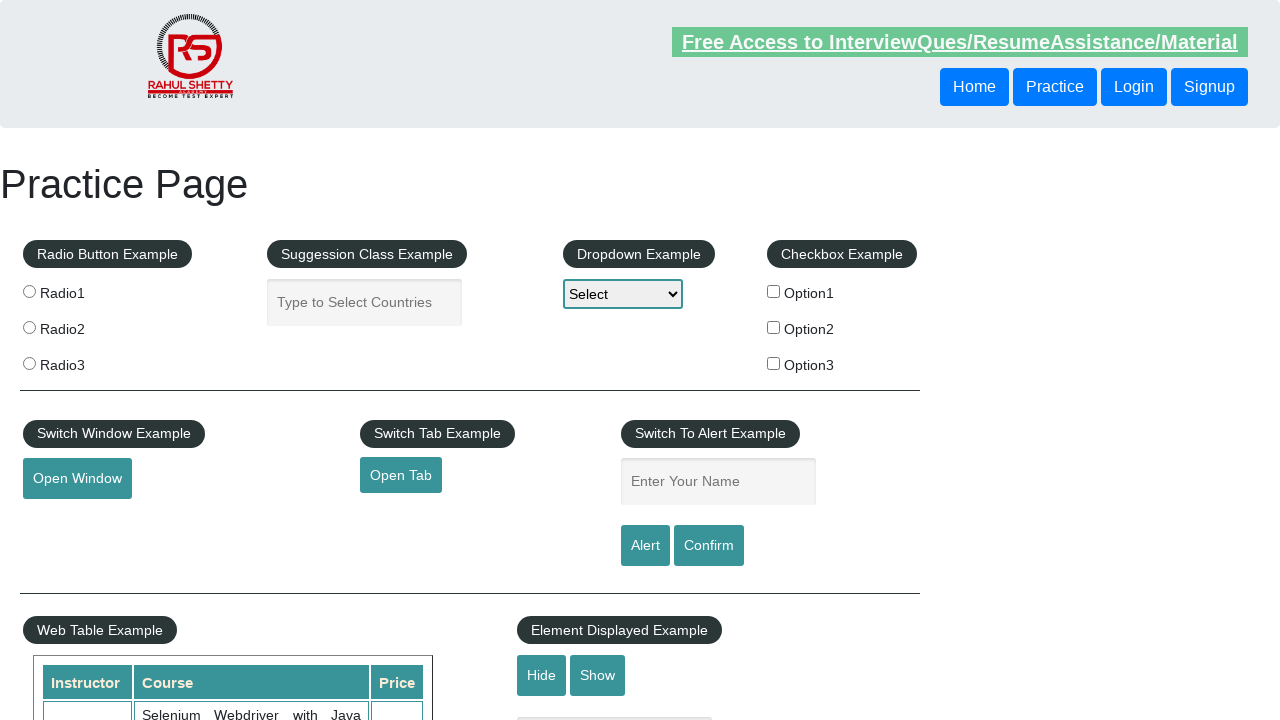

Third row, third column cell is present
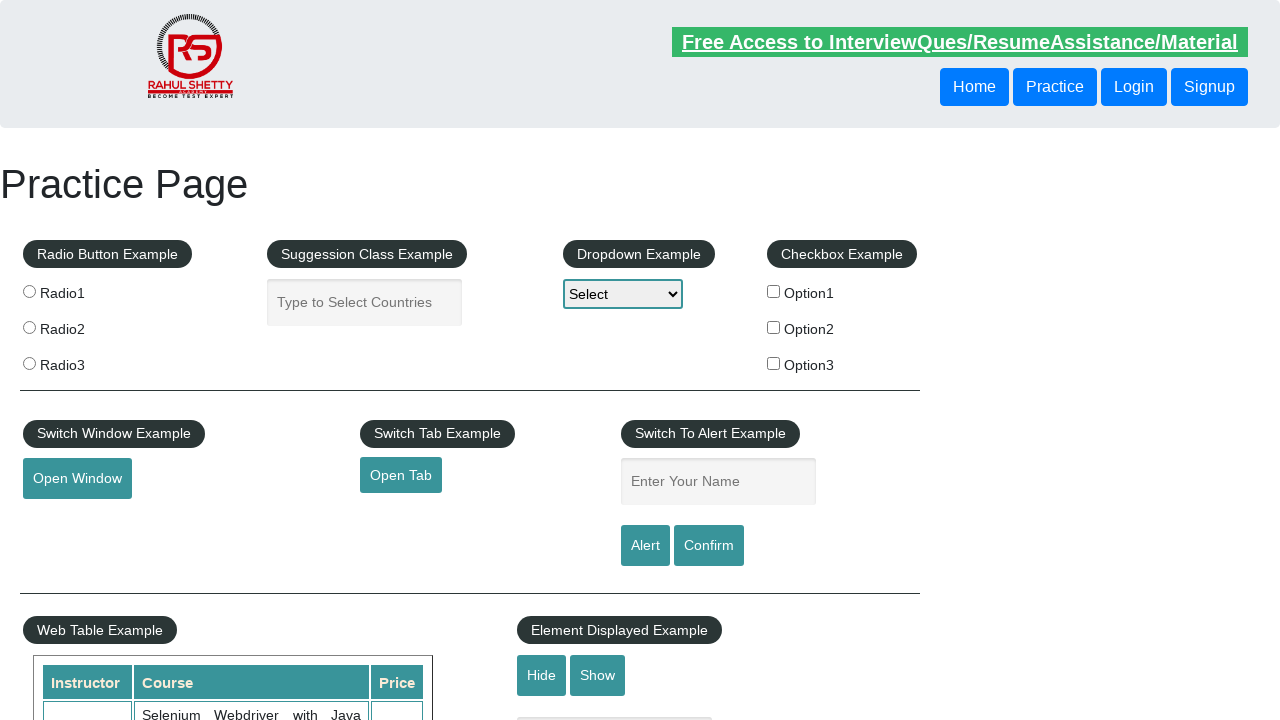

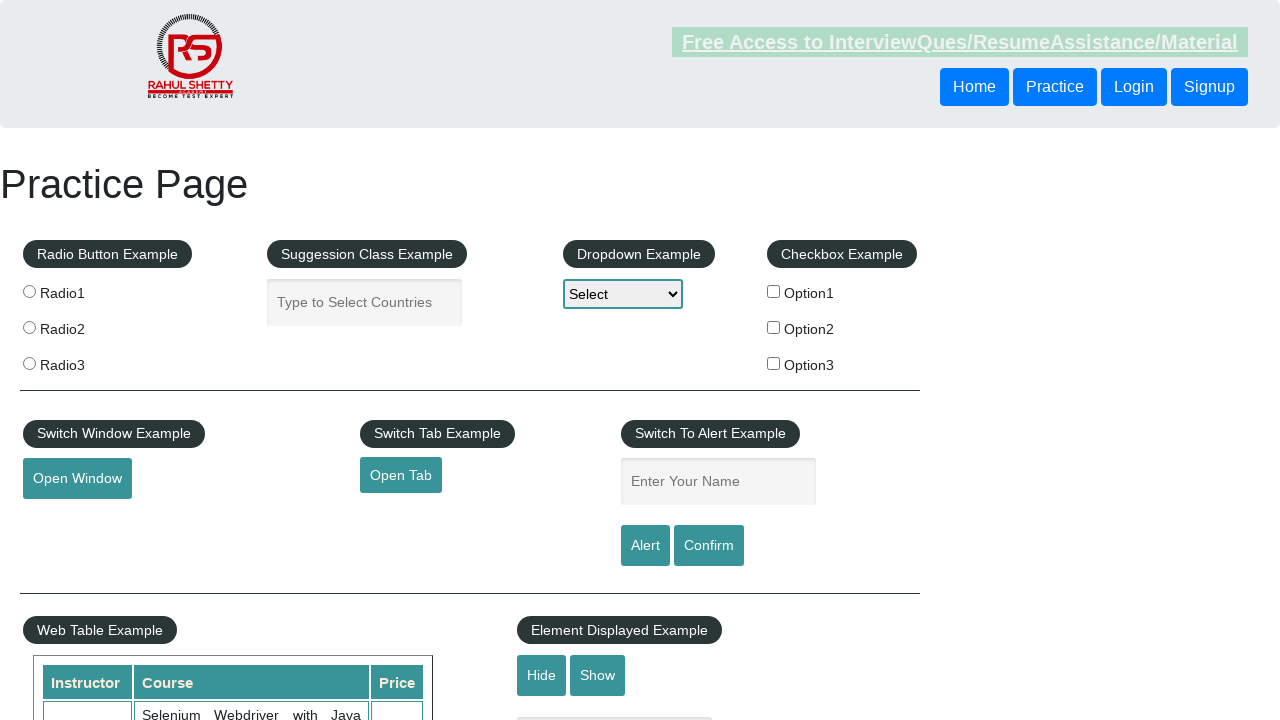